Tests the add/remove elements functionality by clicking the "Add Element" button 5 times to create delete buttons, then verifies the delete buttons are present on the page.

Starting URL: http://the-internet.herokuapp.com/add_remove_elements/

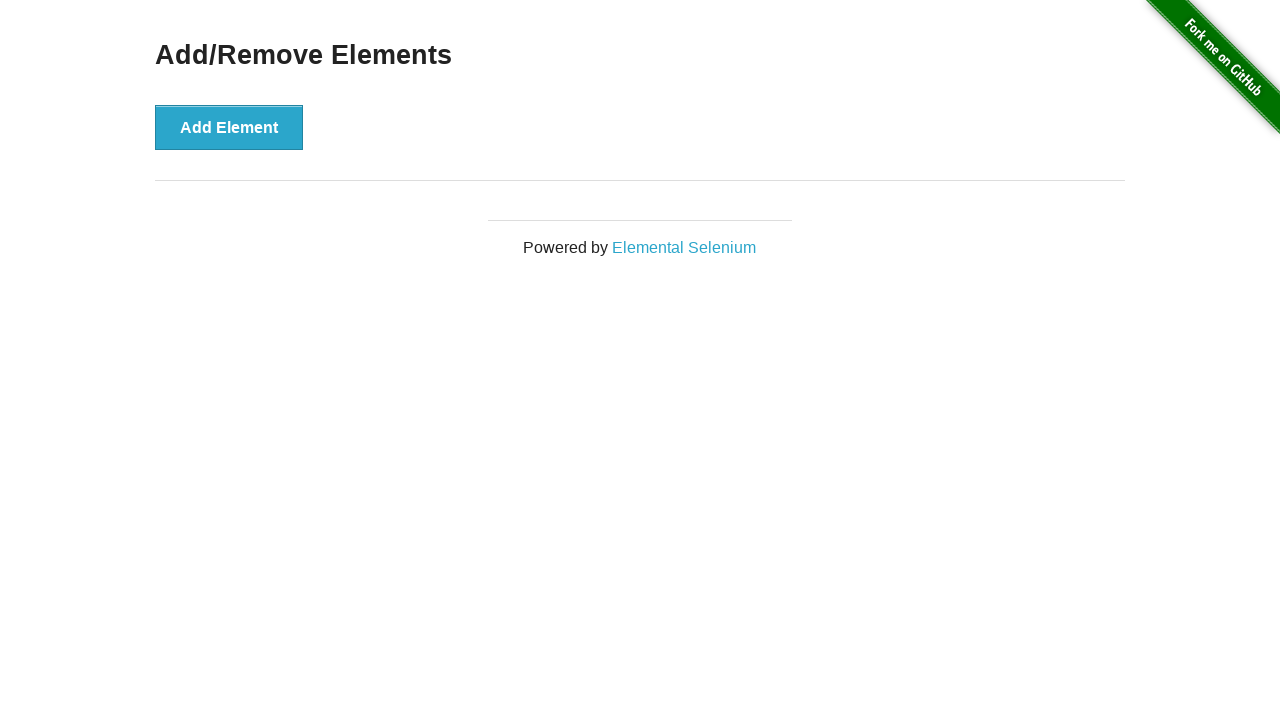

Navigated to add/remove elements page
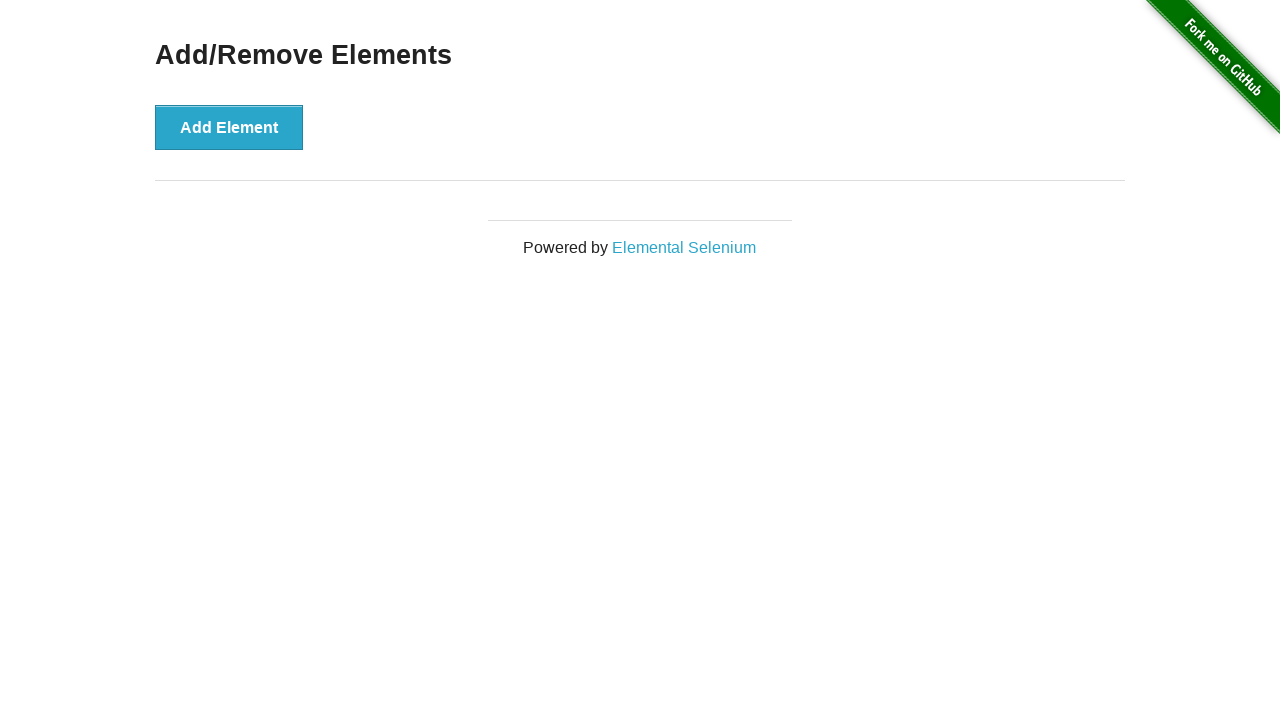

Clicked 'Add Element' button (click 1 of 5) at (229, 127) on #content > div > button
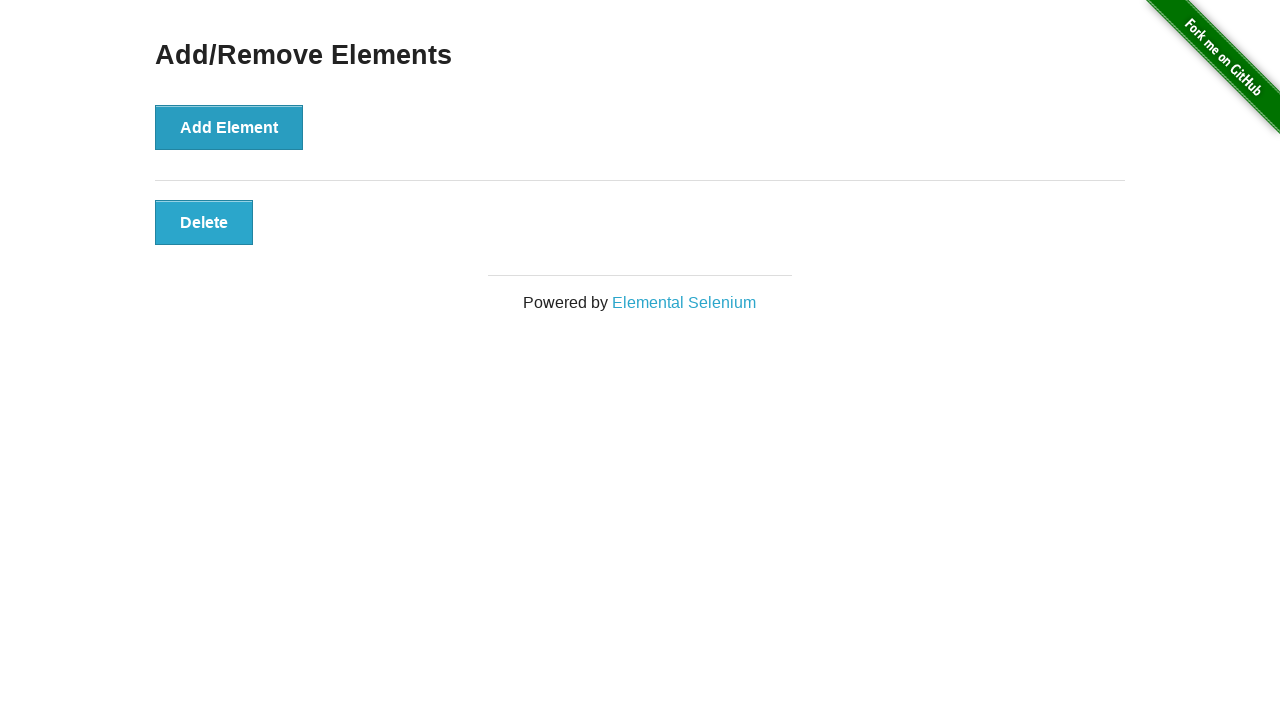

Clicked 'Add Element' button (click 2 of 5) at (229, 127) on #content > div > button
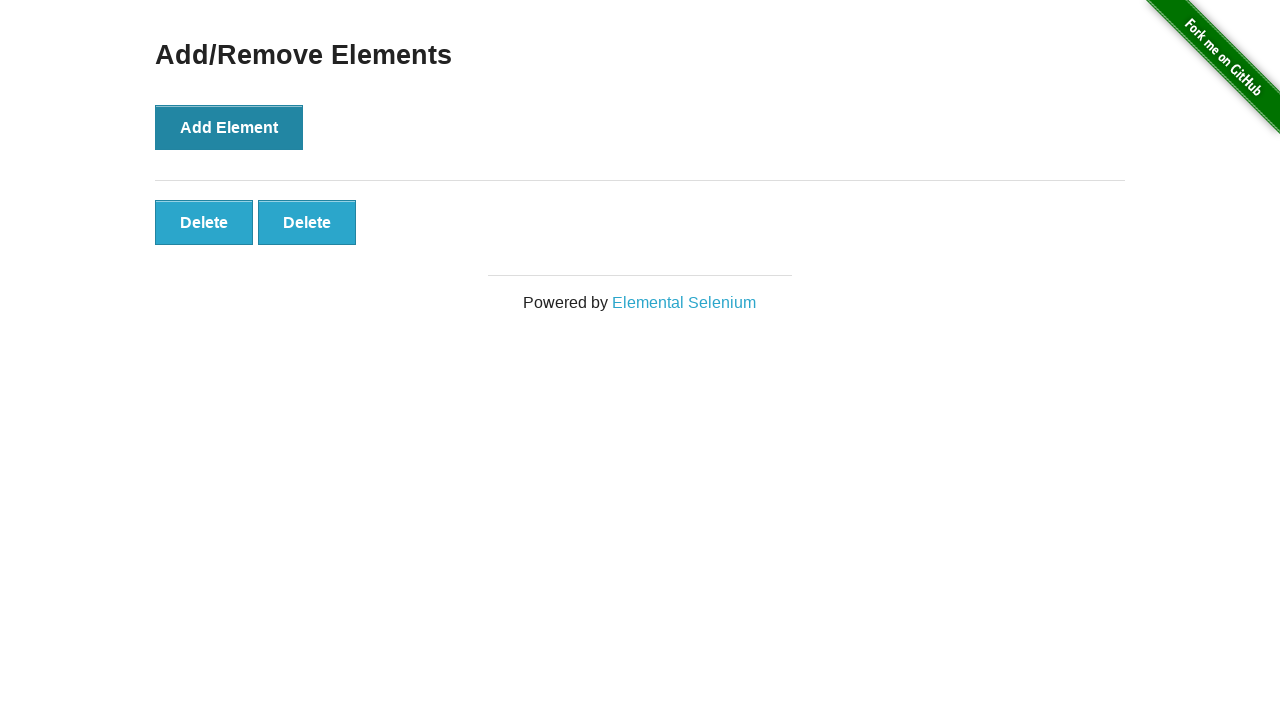

Clicked 'Add Element' button (click 3 of 5) at (229, 127) on #content > div > button
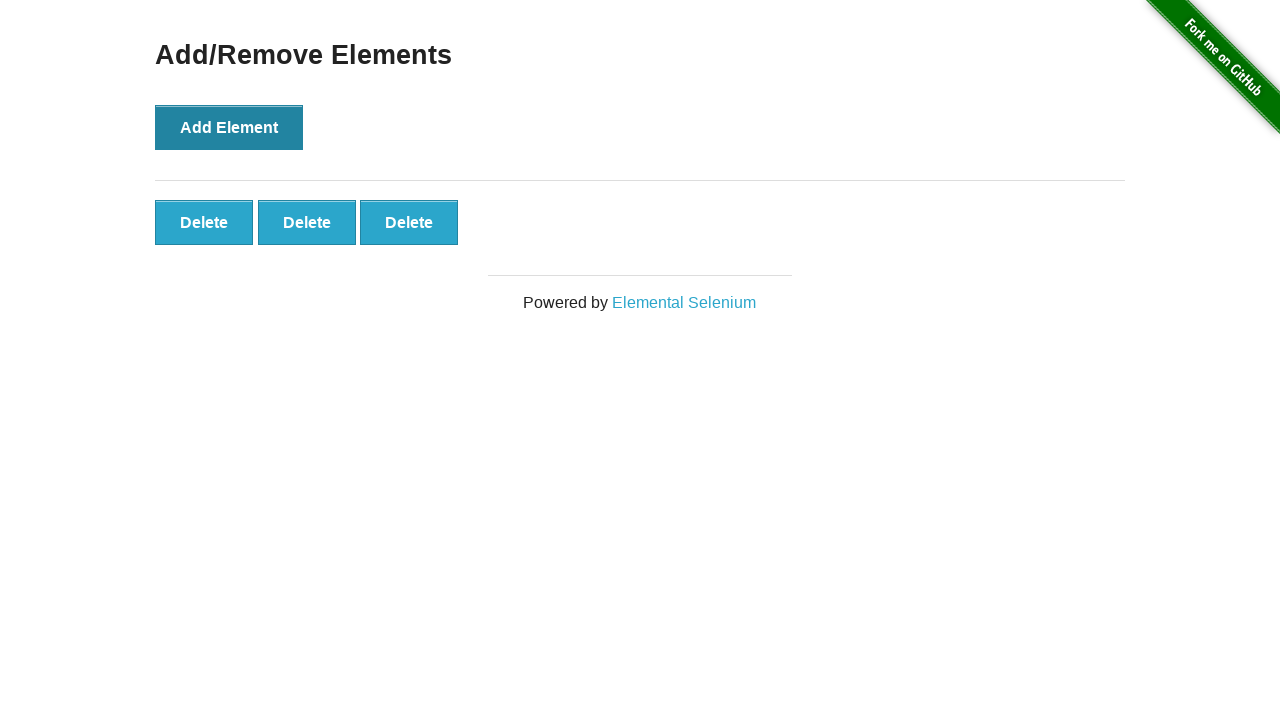

Clicked 'Add Element' button (click 4 of 5) at (229, 127) on #content > div > button
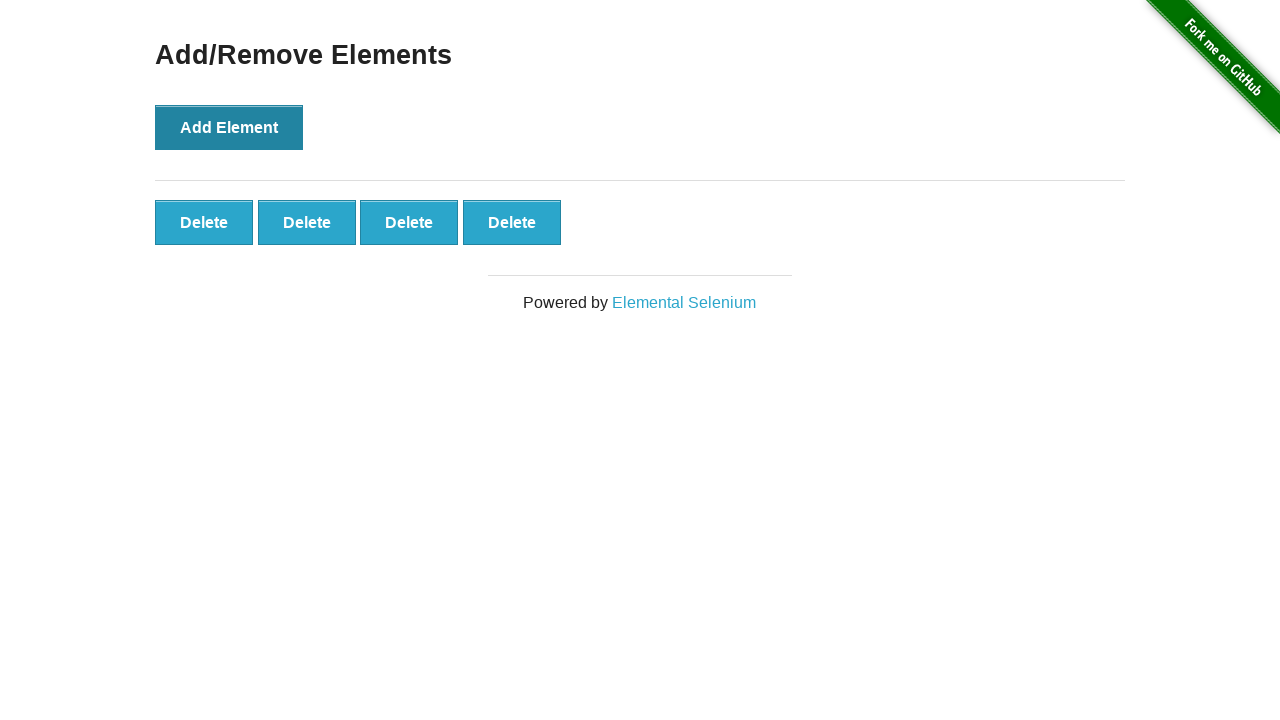

Clicked 'Add Element' button (click 5 of 5) at (229, 127) on #content > div > button
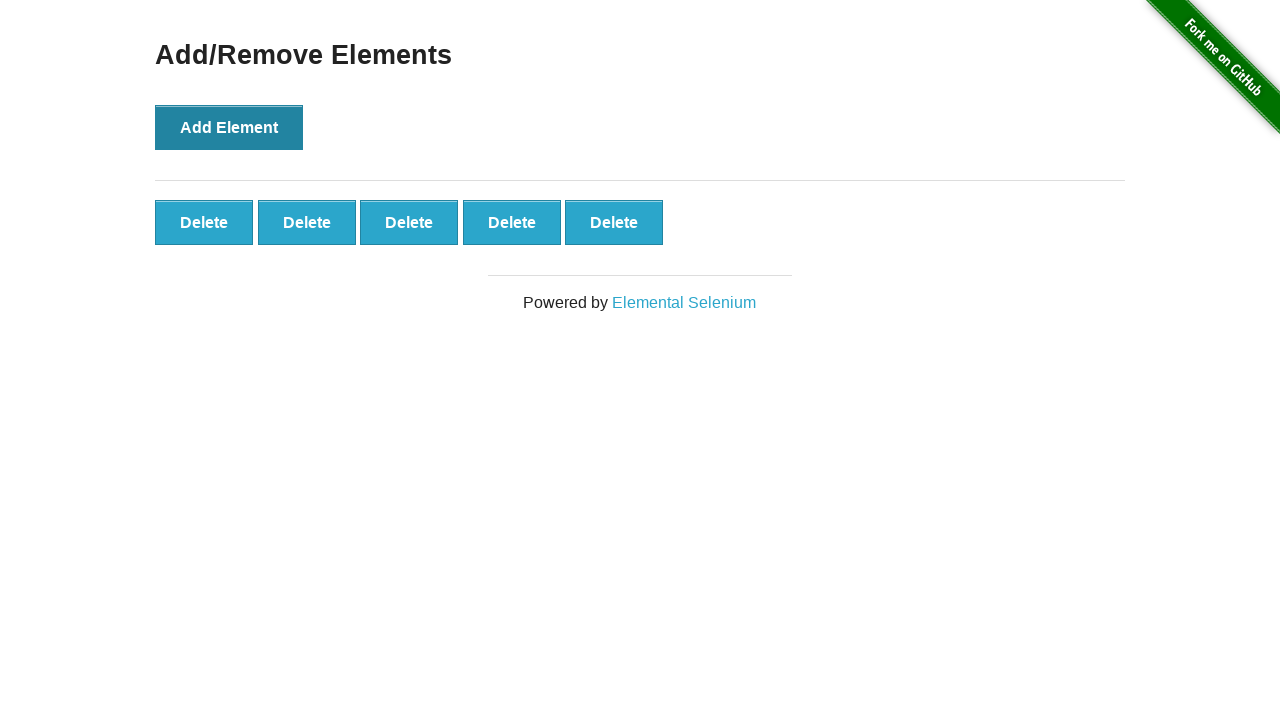

Delete buttons appeared on the page
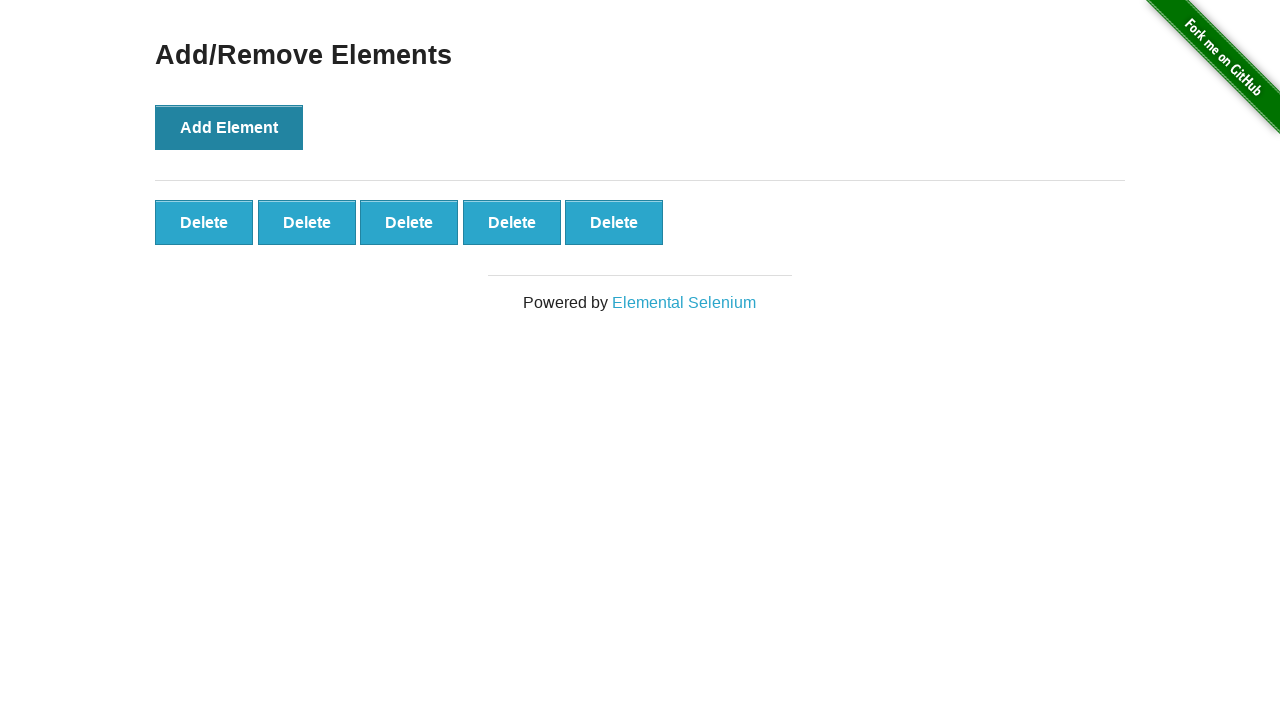

Verified that all 5 delete buttons are present
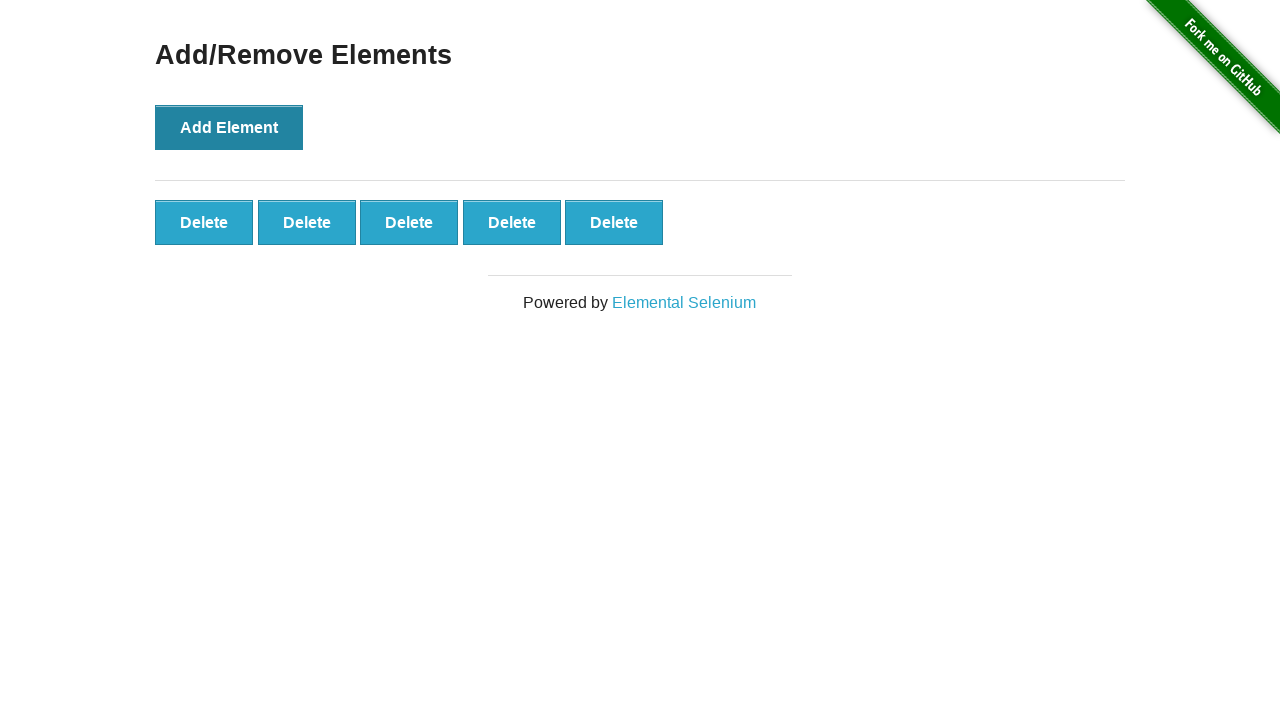

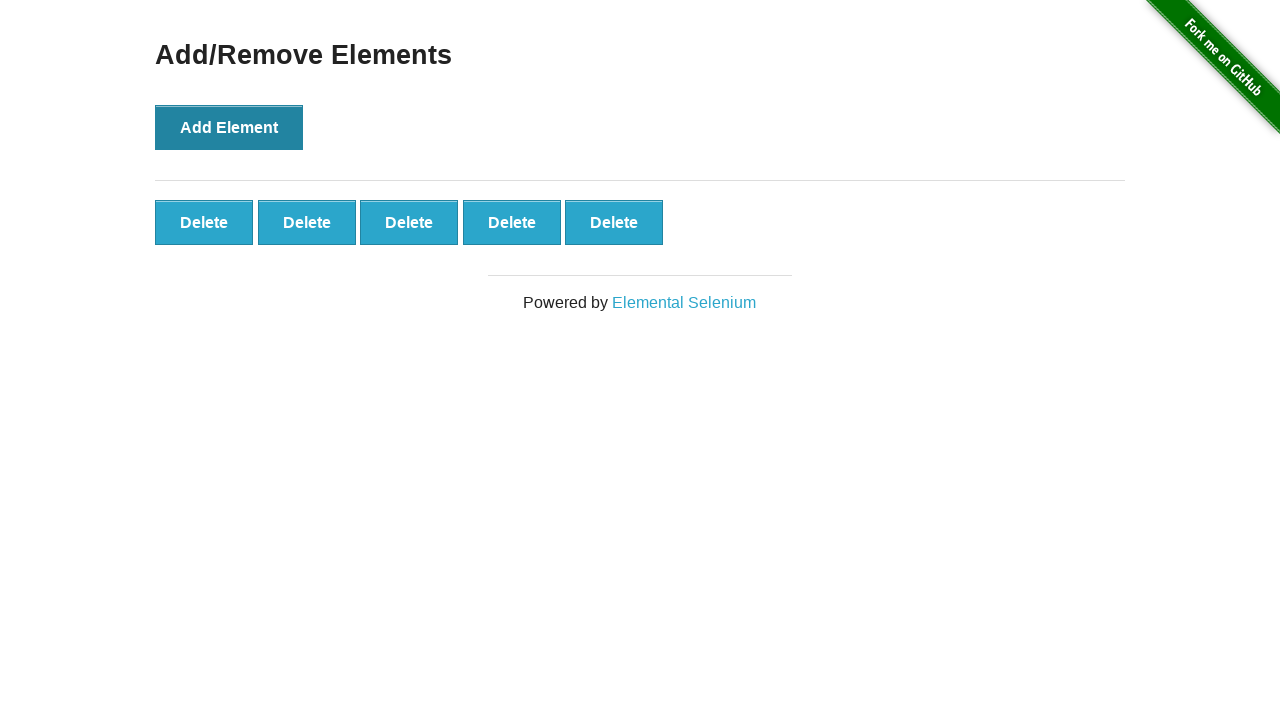